Tests date picker widget by clicking on the date input, selecting the 15th of the current month from the calendar

Starting URL: https://jqueryui.com/datepicker/

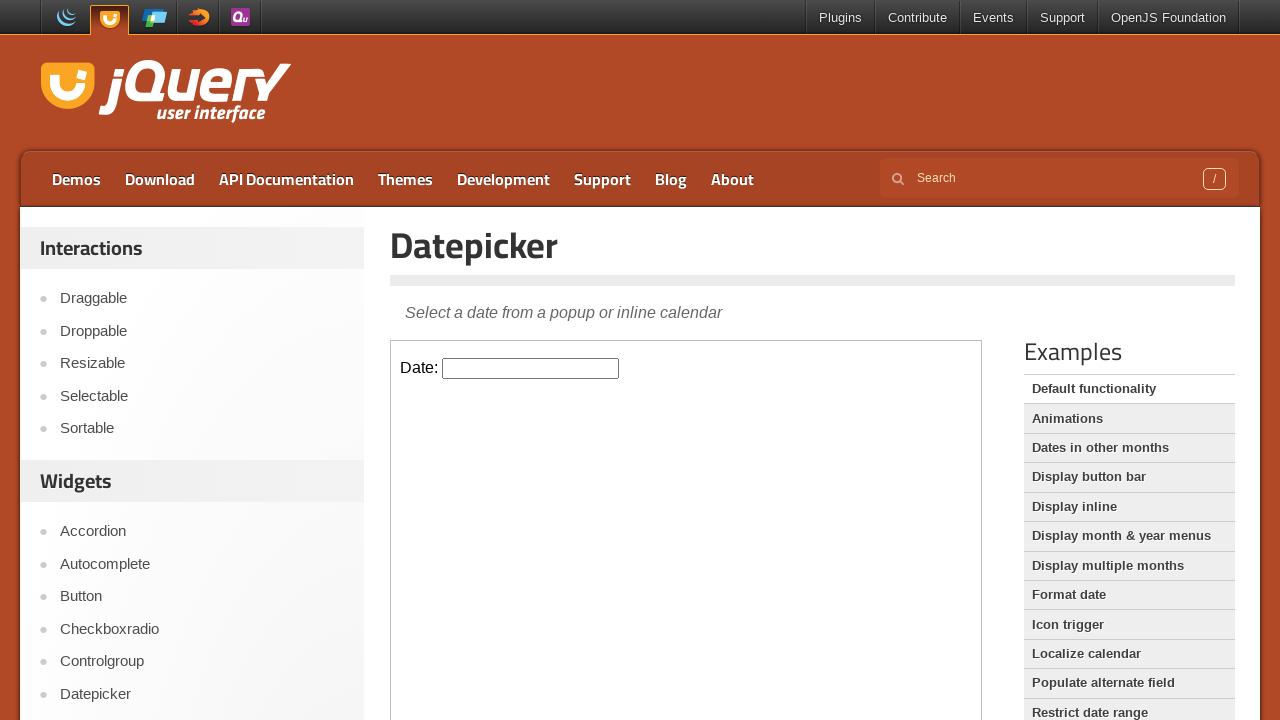

Waited for demo frame to load
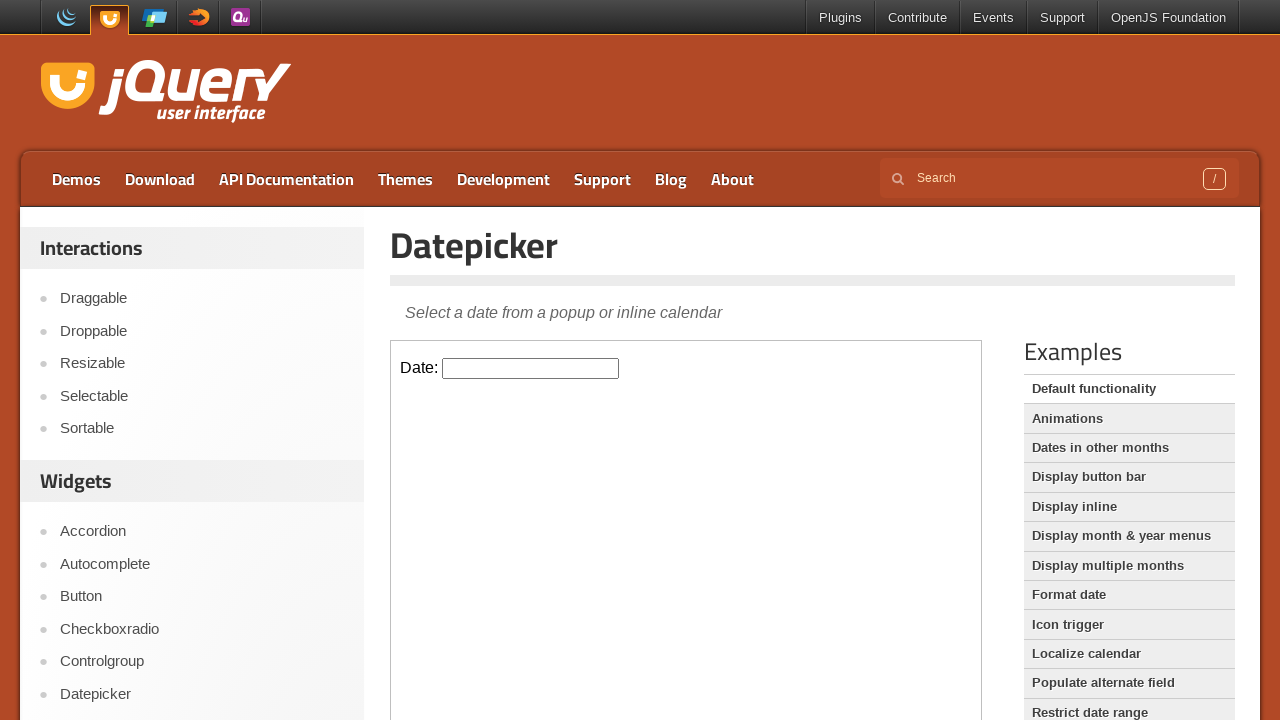

Located datepicker demo iframe
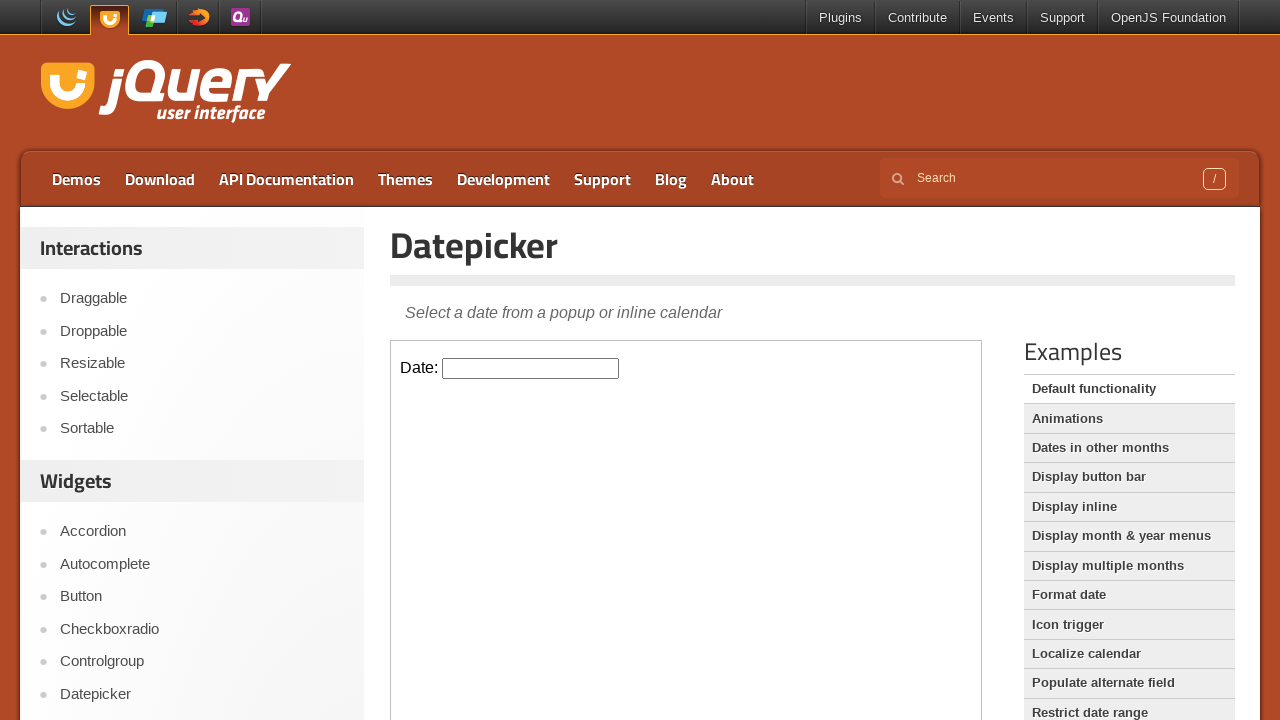

Clicked on date input field to open calendar at (531, 368) on .demo-frame >> internal:control=enter-frame >> #datepicker
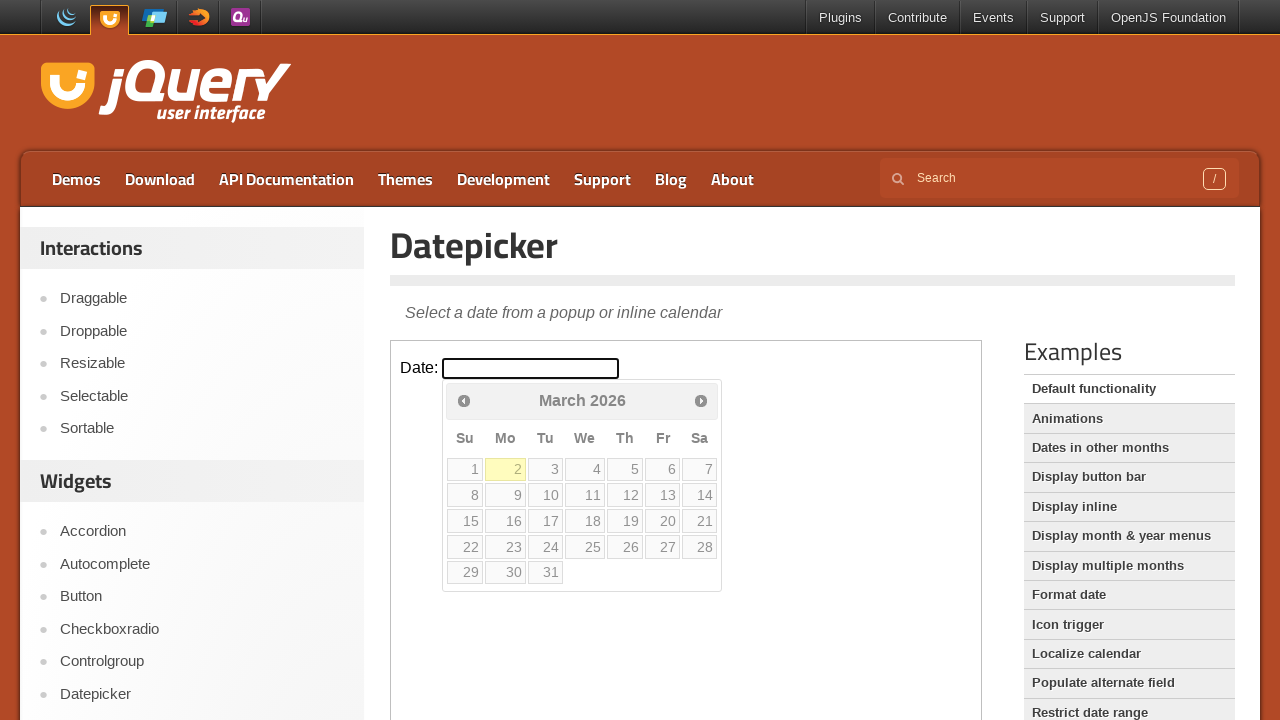

Selected the 15th day from the calendar at (465, 521) on .demo-frame >> internal:control=enter-frame >> xpath=//table[@class='ui-datepick
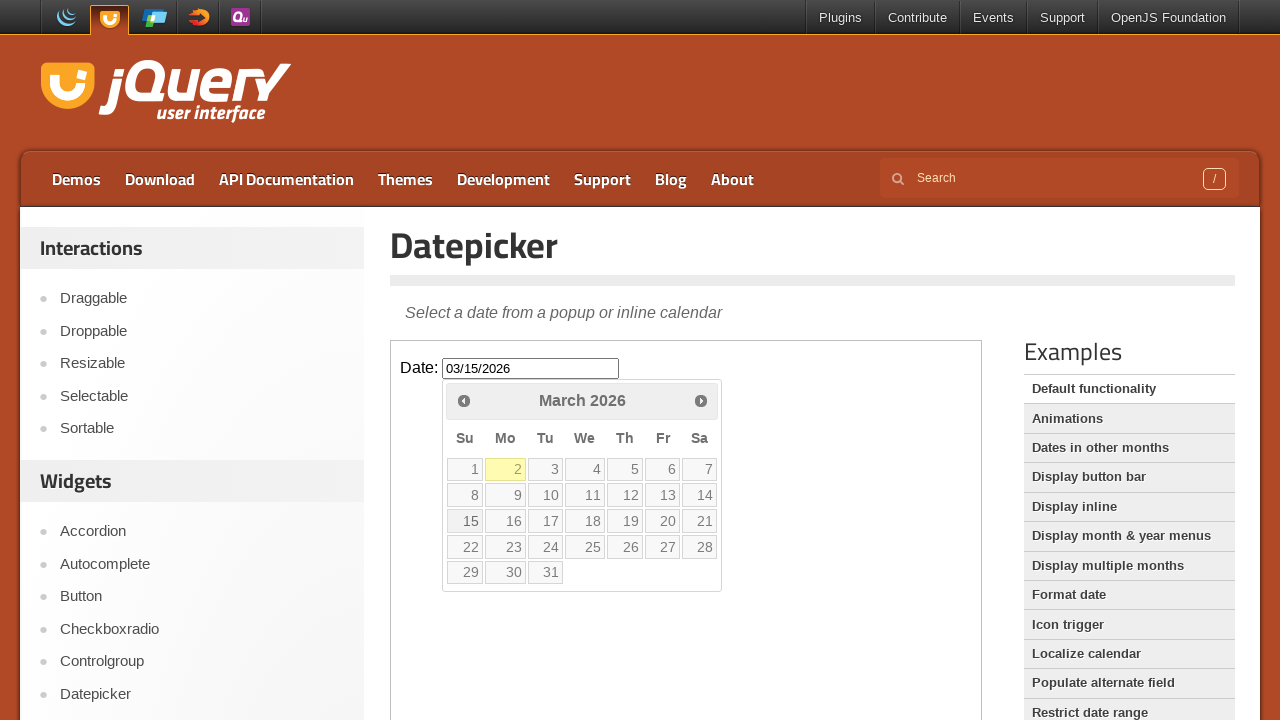

Retrieved selected date value: 03/15/2026
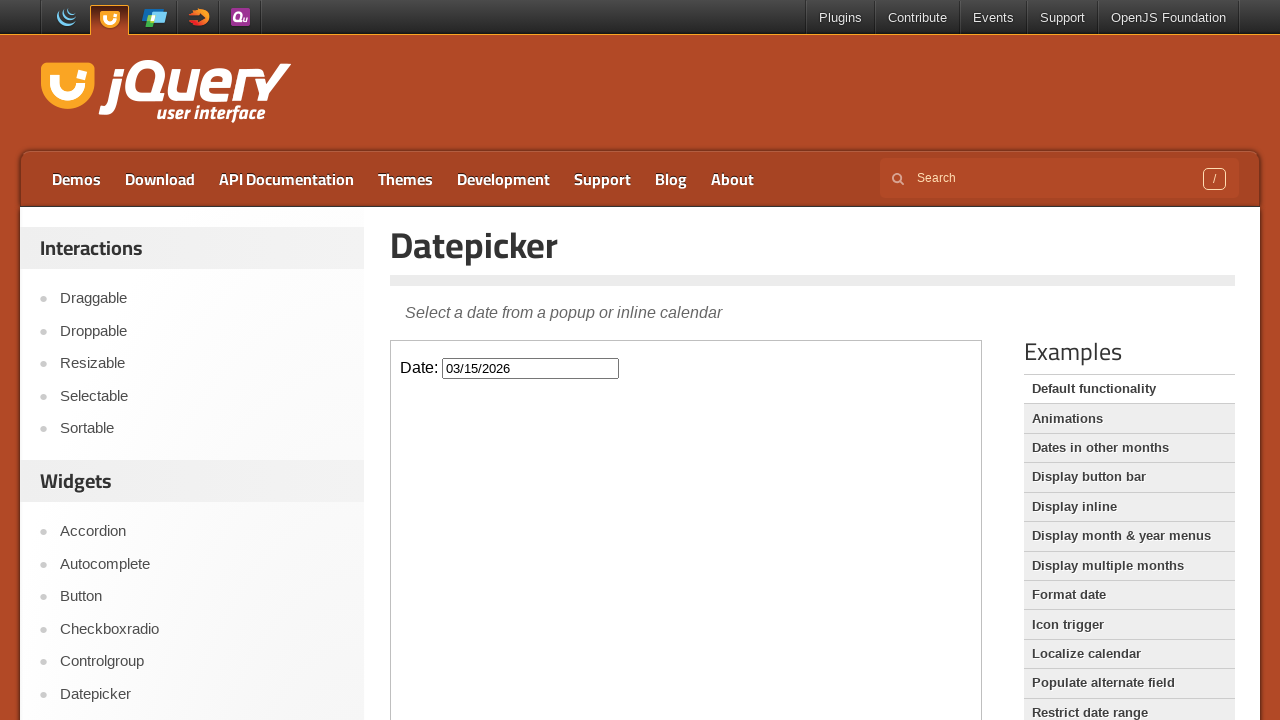

Verified that a date was successfully selected (non-empty value)
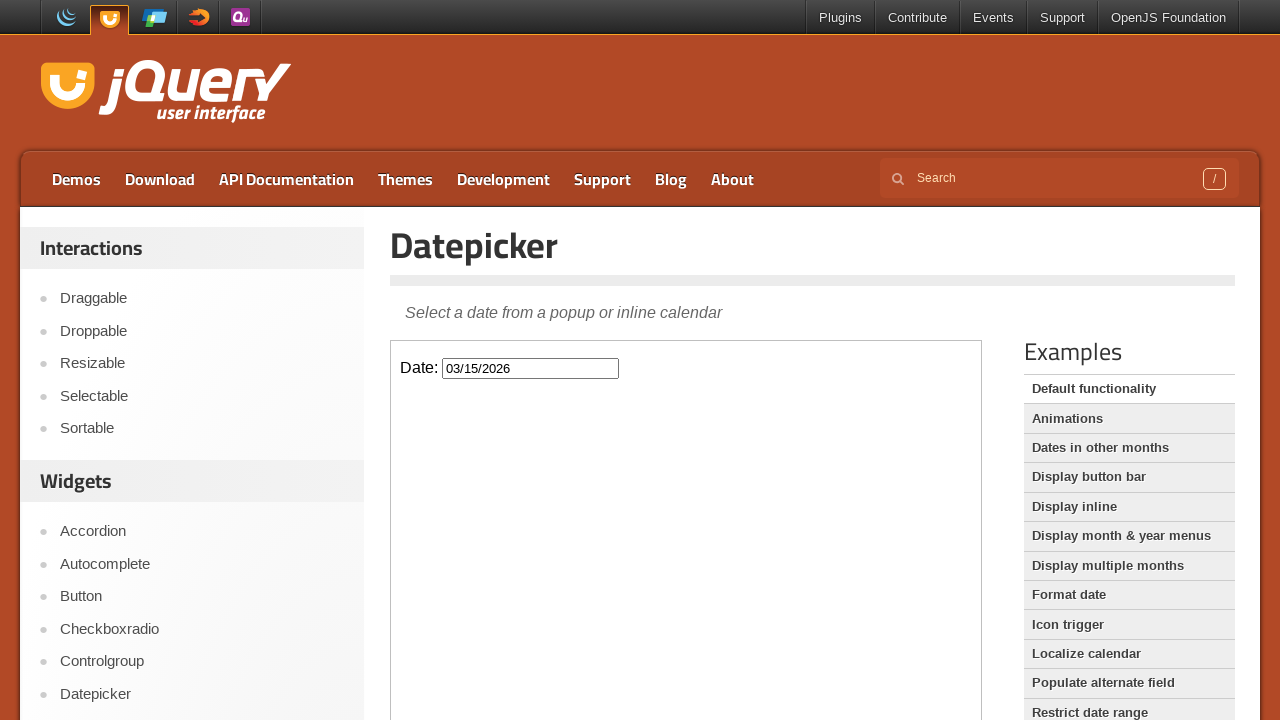

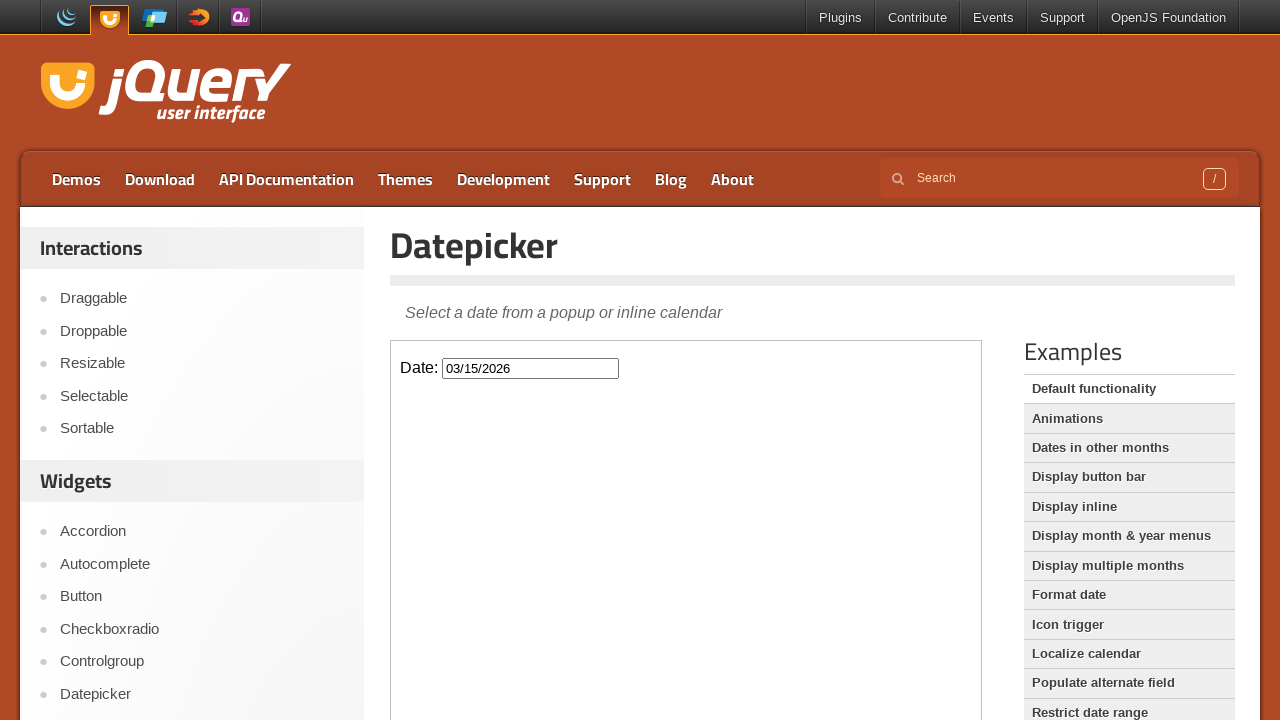